Tests that a saved change to an employee record persists when navigating away and back to the same employee

Starting URL: https://devmountain-qa.github.io/employee-manager/1.2_Version/index.html

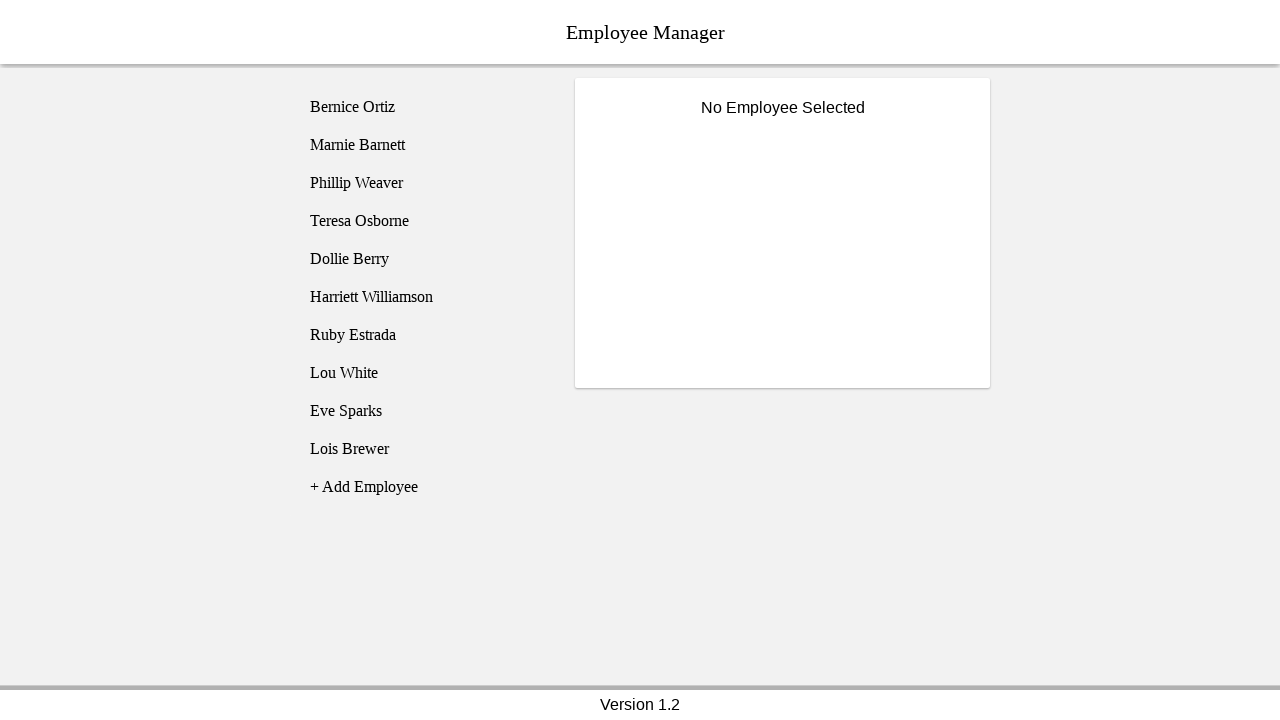

Clicked on Bernice Ortiz employee at (425, 107) on [name='employee1']
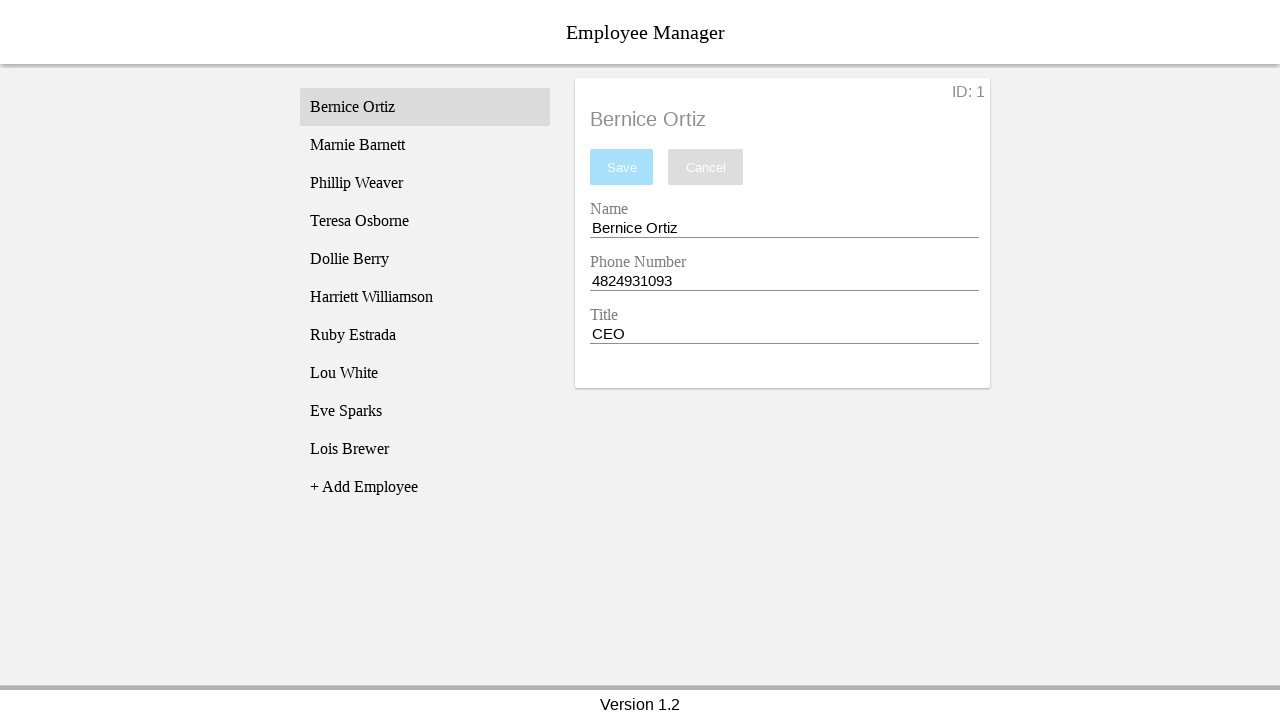

Name input field became visible
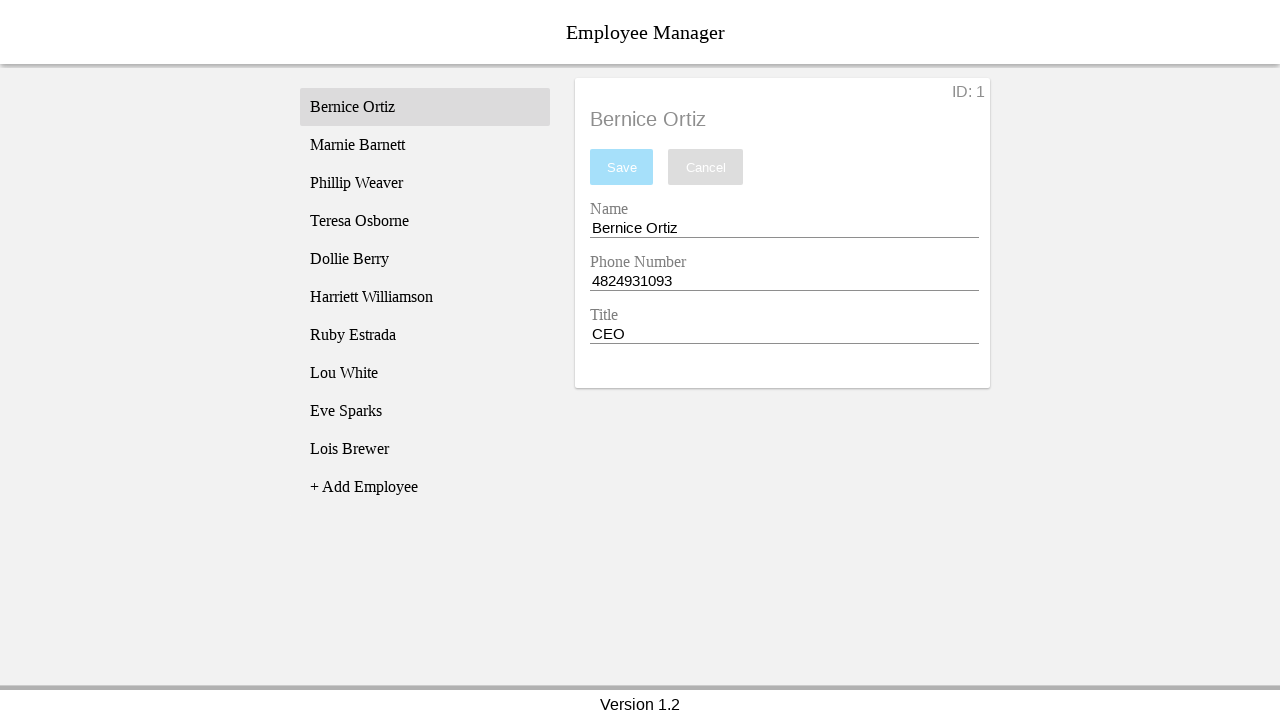

Filled name input with 'Test Name' on [name='nameEntry']
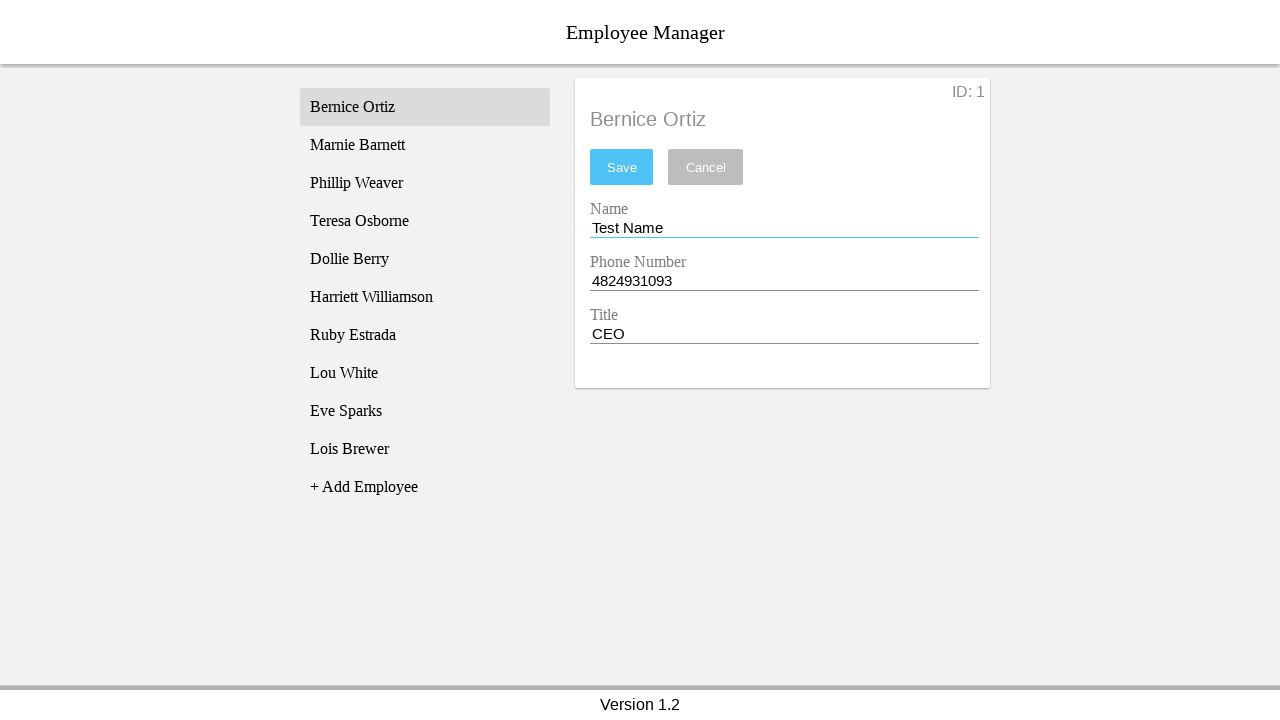

Clicked save button to save the name change at (622, 167) on #saveBtn
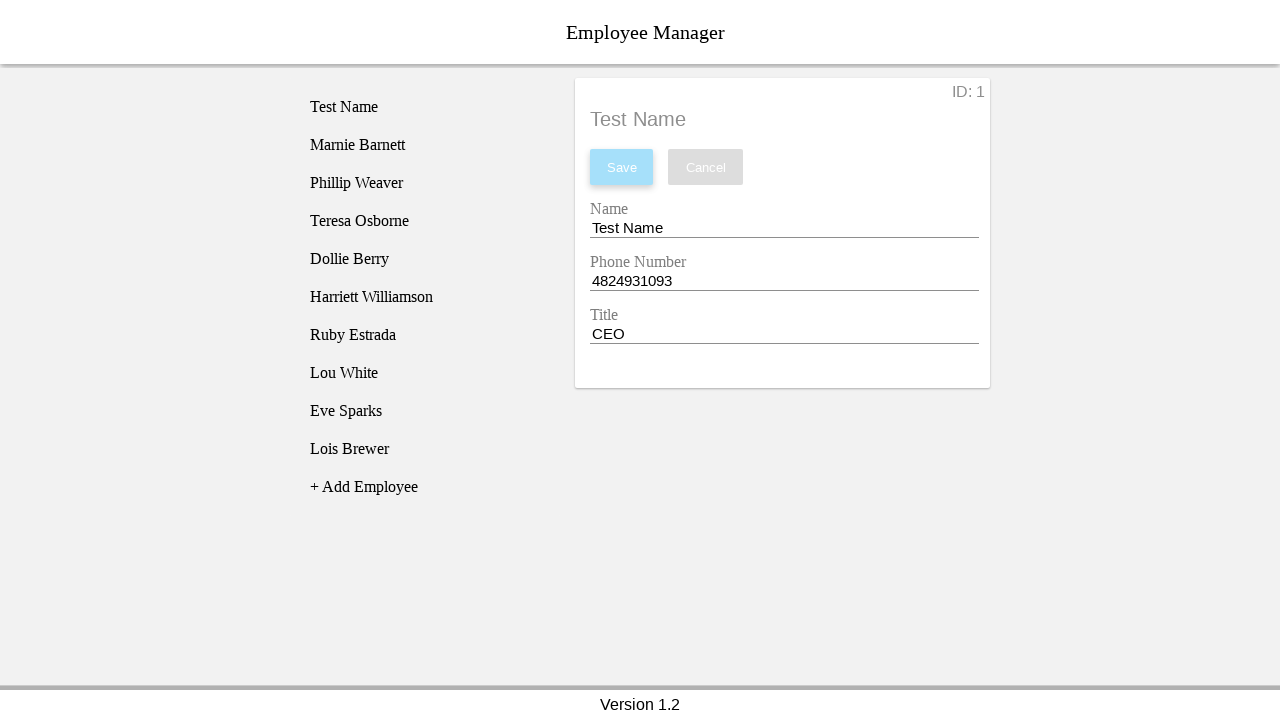

Clicked on Phillip Weaver employee to navigate away at (425, 183) on [name='employee3']
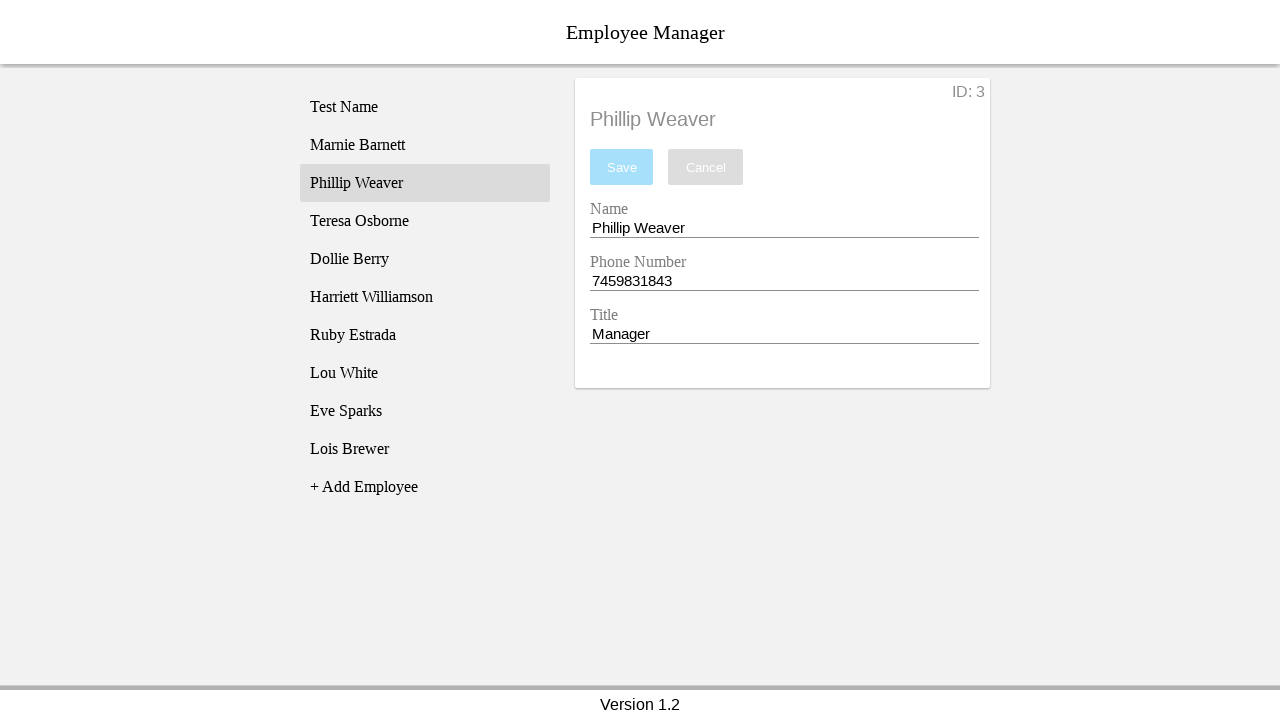

Phillip Weaver's record loaded and displayed
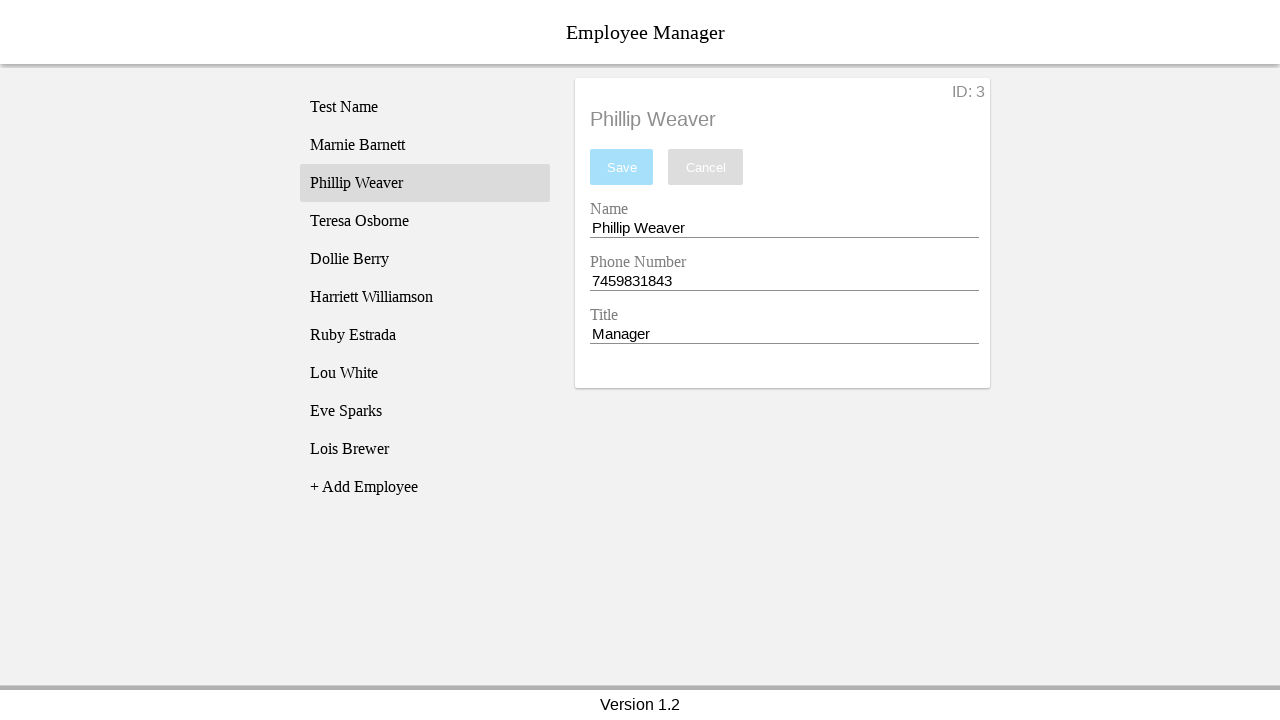

Clicked back on Bernice Ortiz employee at (425, 107) on [name='employee1']
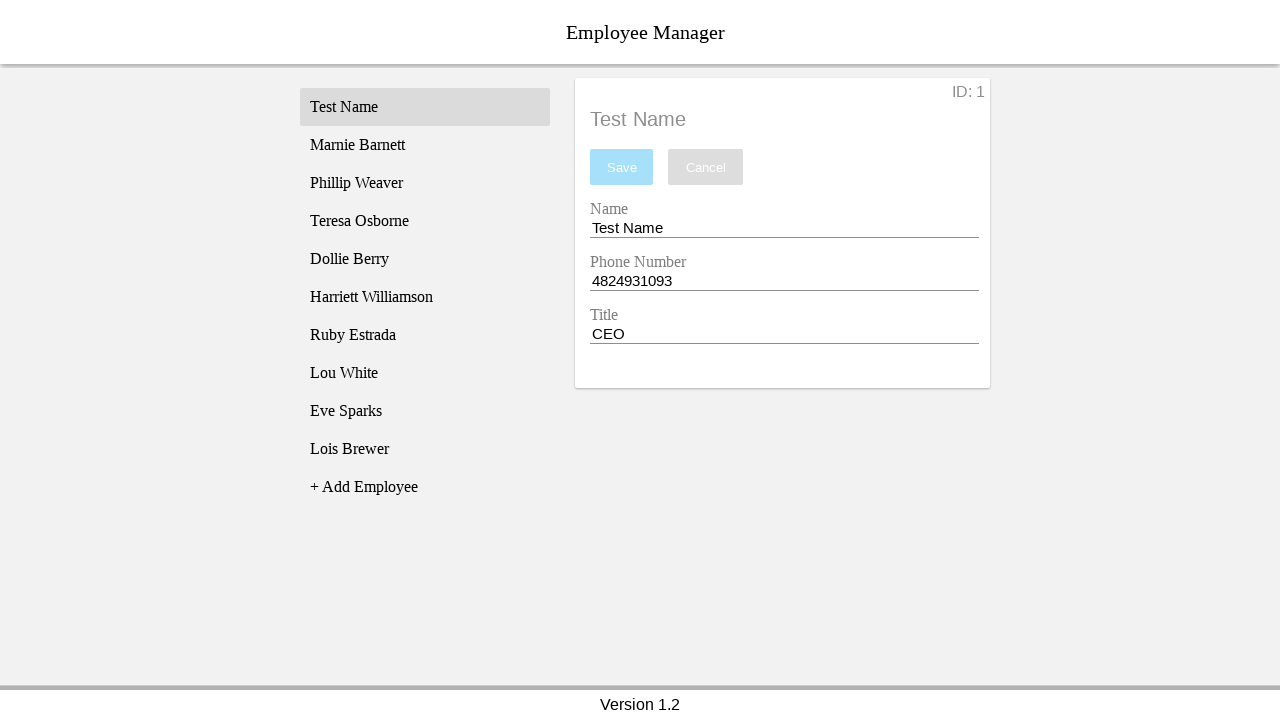

Verified that Bernice's name field still contains 'Test Name' - change persisted
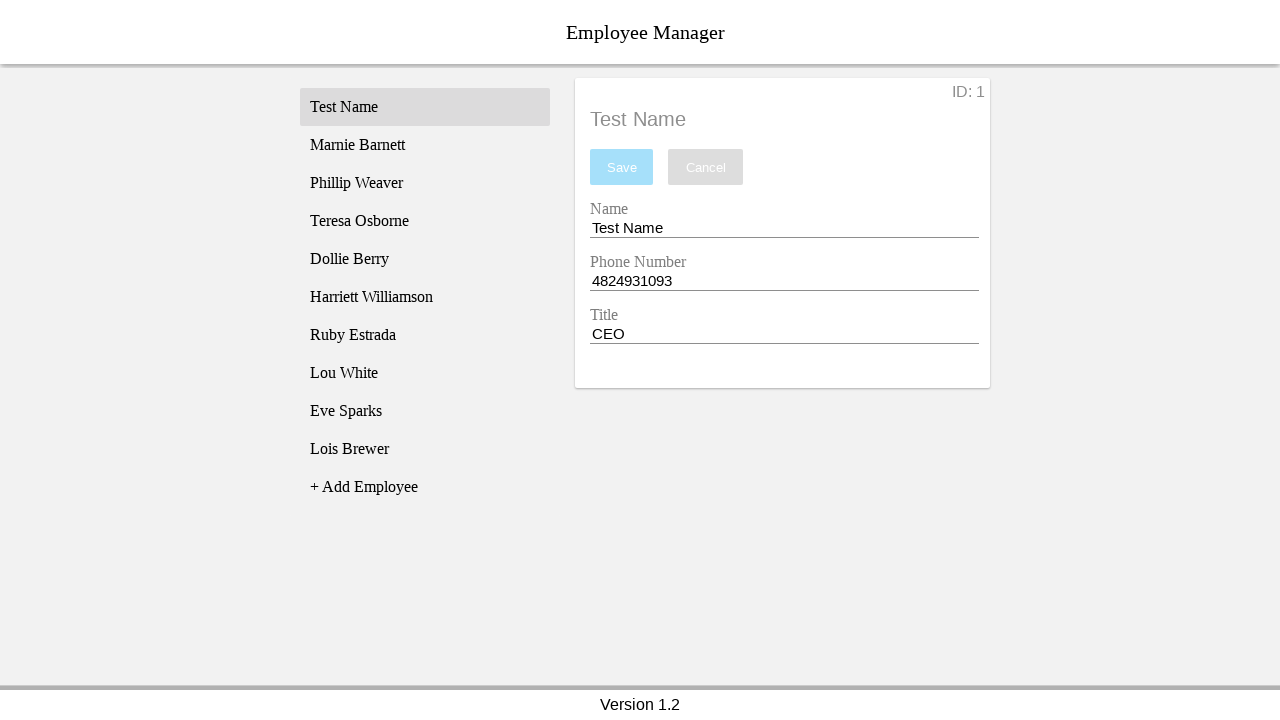

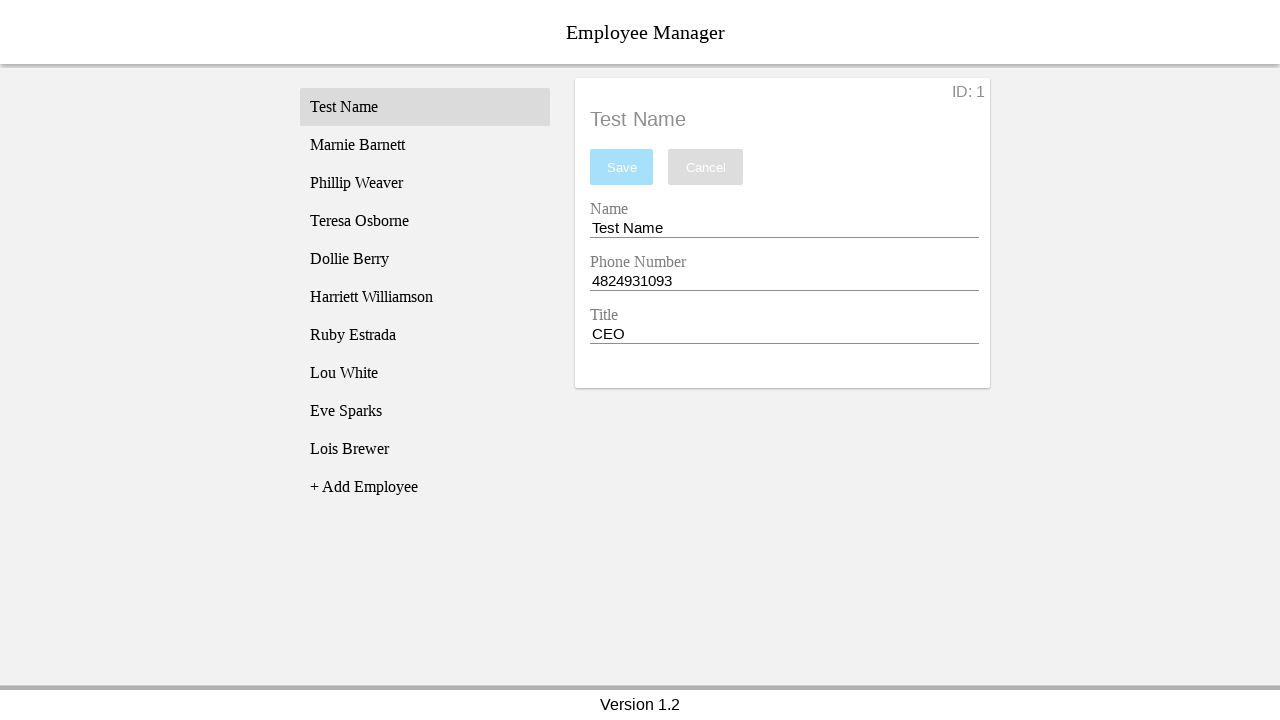